Tests the table search/filter functionality by entering "Rice" in the search field and verifying that all displayed results contain "Rice" in the first column.

Starting URL: https://rahulshettyacademy.com/seleniumPractise/#/offers

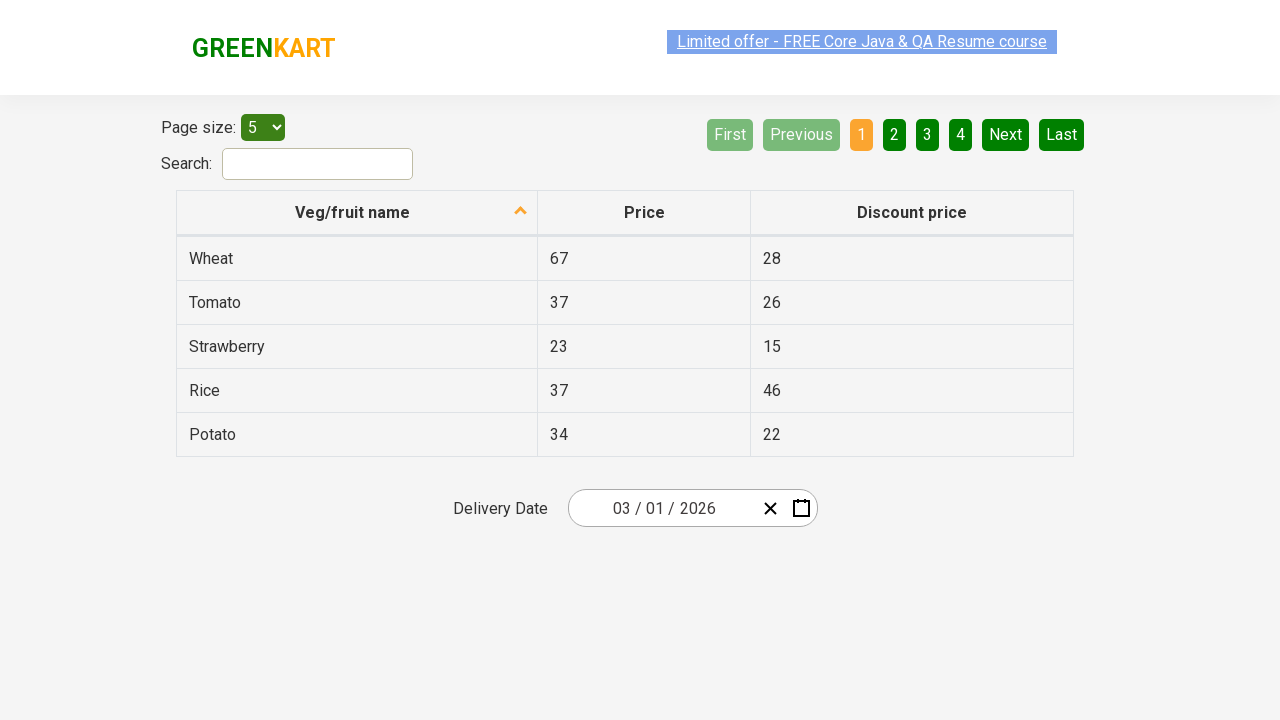

Entered 'Rice' in the search field on #search-field
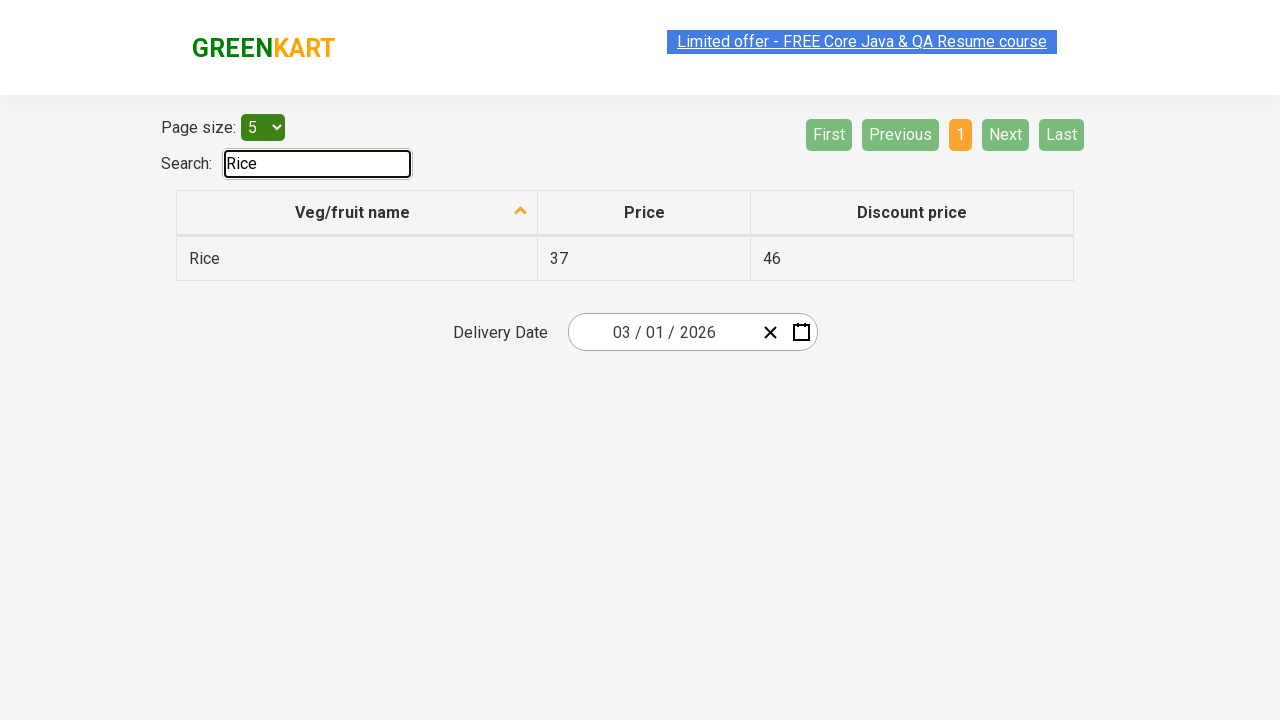

Waited 500ms for table filtering to complete
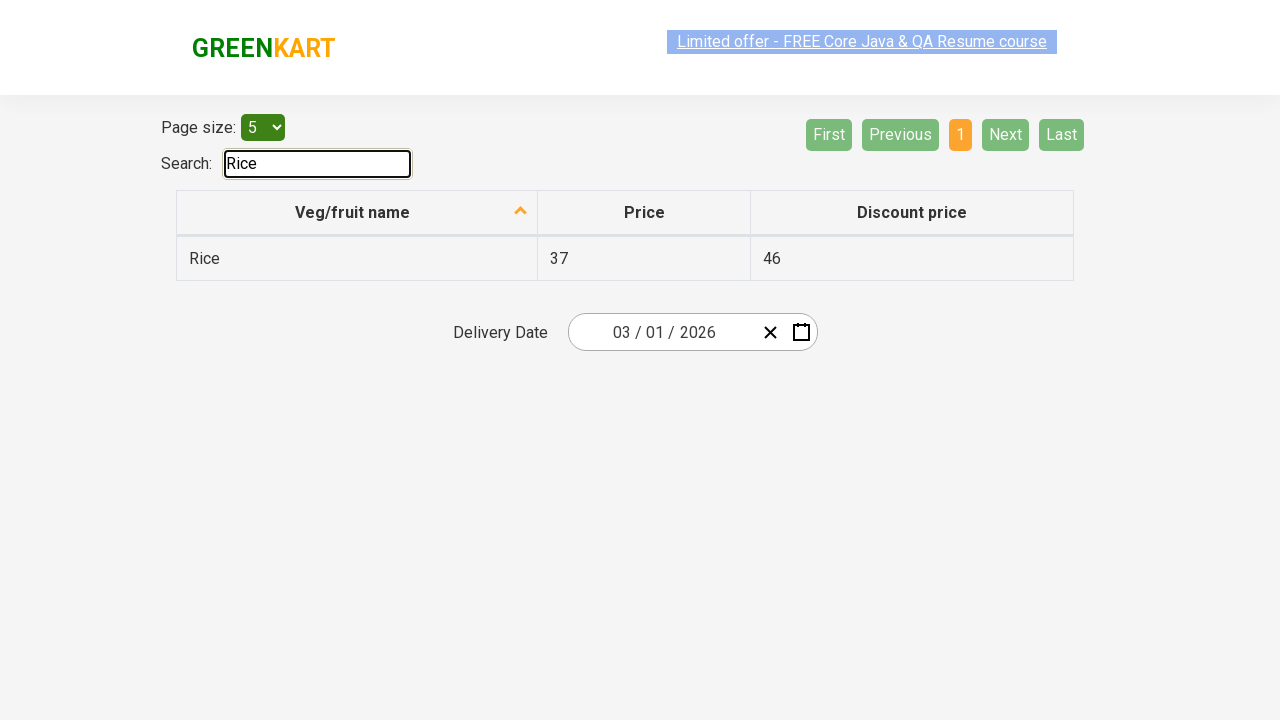

Located all rows in the first column of the table
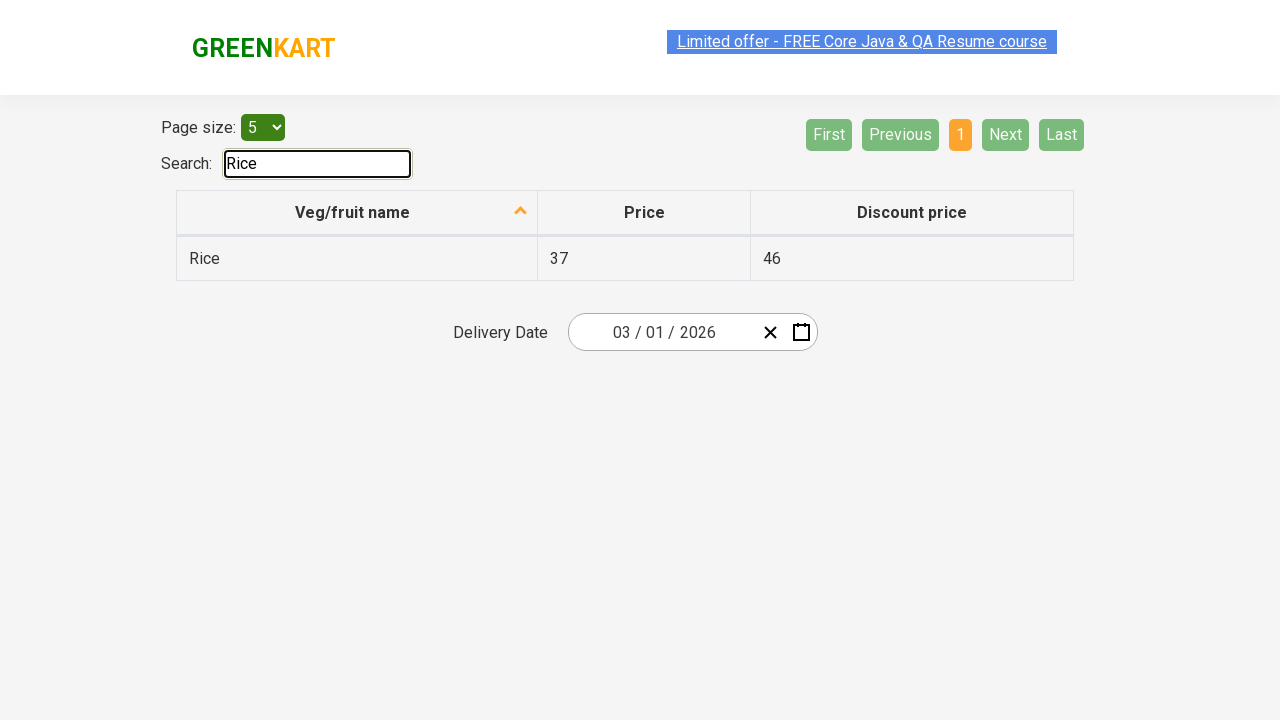

Verified row contains 'Rice': Rice
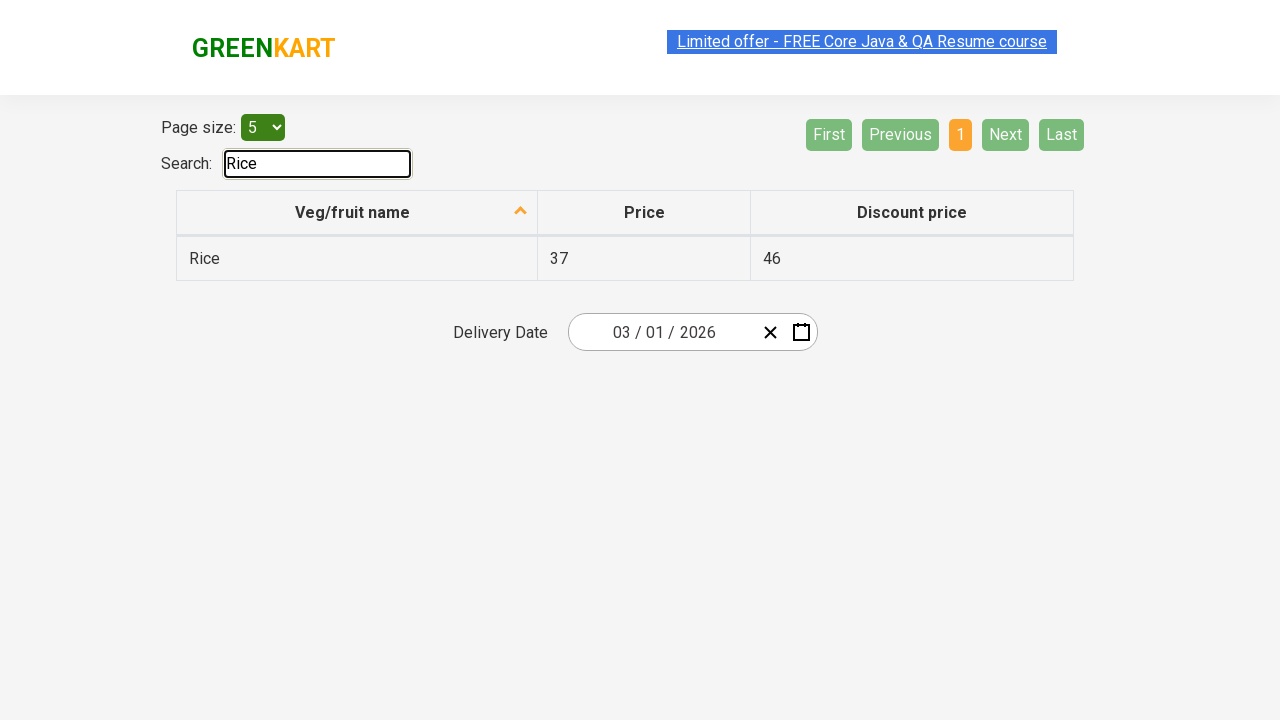

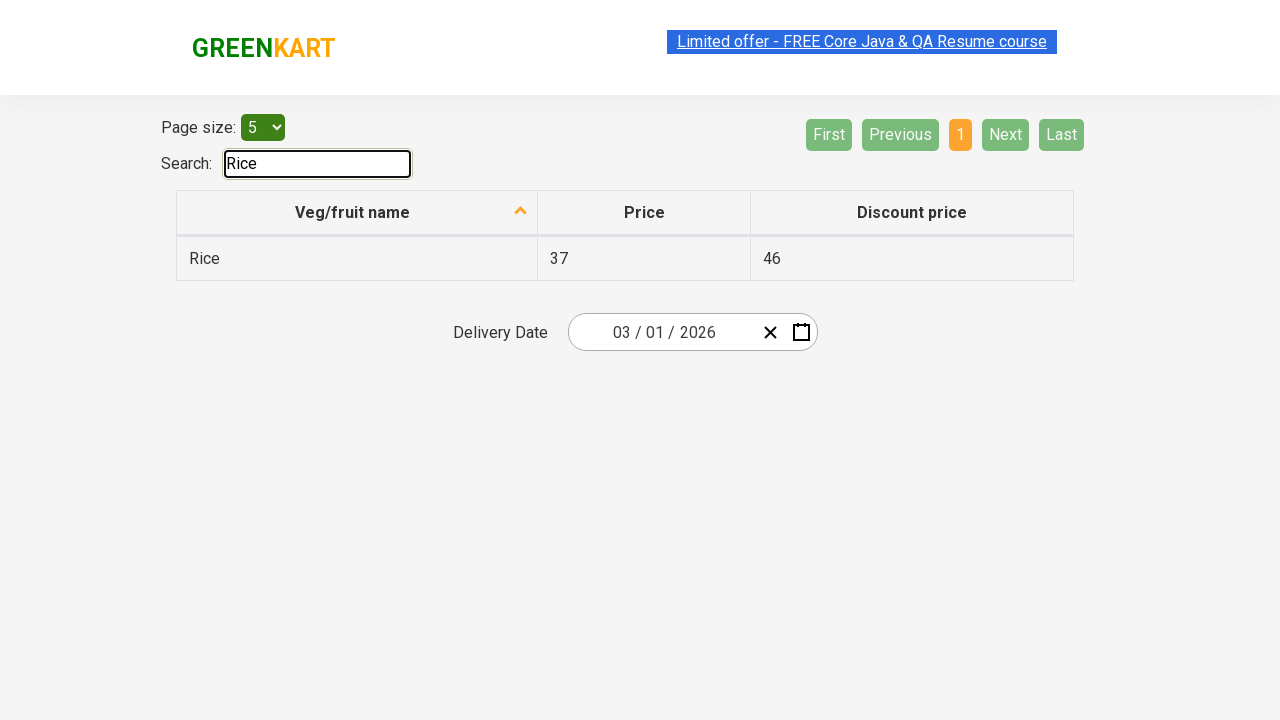